Tests interaction between checkbox, dropdown, and input field by selecting a checkbox, using its label text to select a dropdown option, entering the same text in an input field, and verifying the alert message contains the expected text.

Starting URL: https://rahulshettyacademy.com/AutomationPractice/

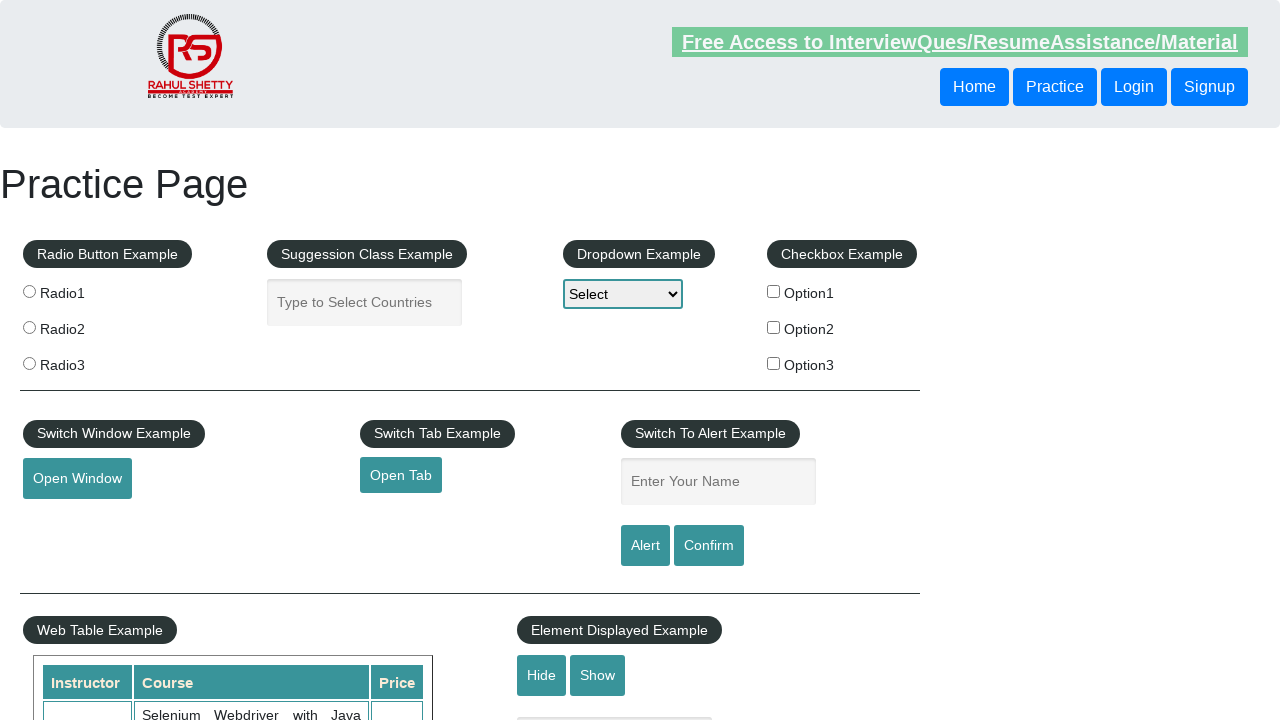

Clicked the second checkbox (Option2) at (774, 327) on xpath=//*[@id='checkbox-example']/fieldset/label[2]/input
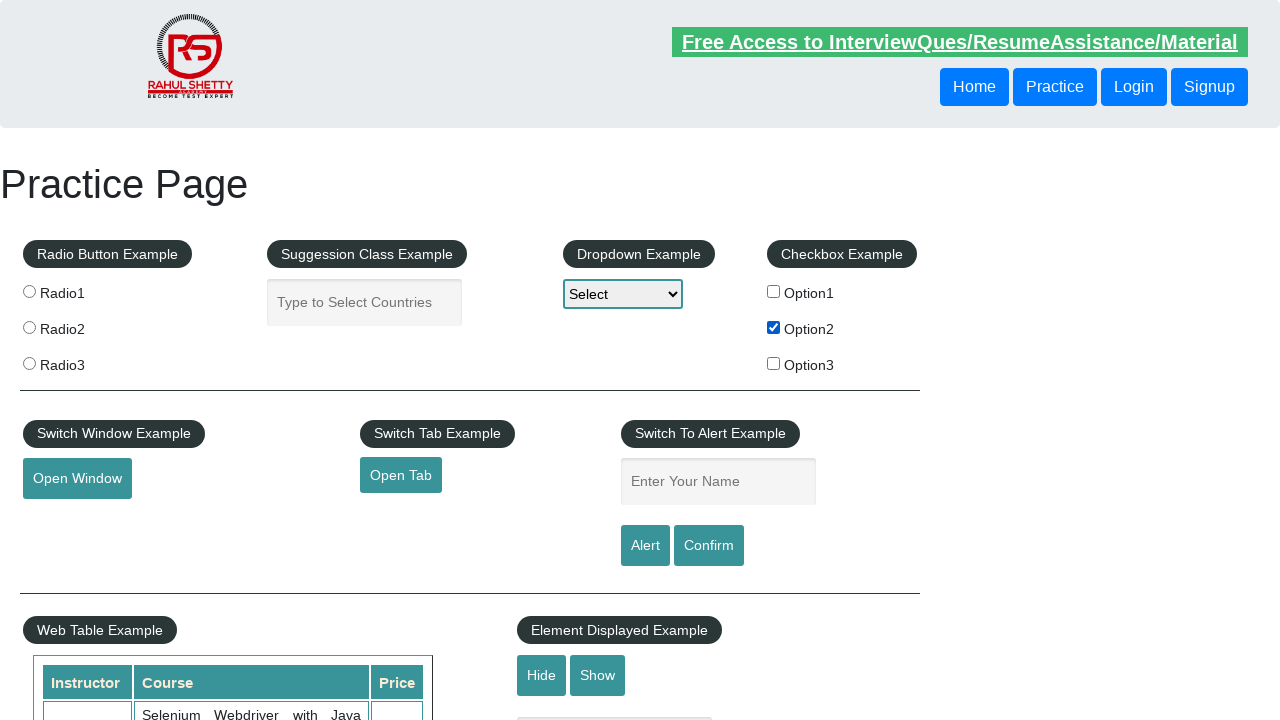

Retrieved checkbox label text: 'Option2'
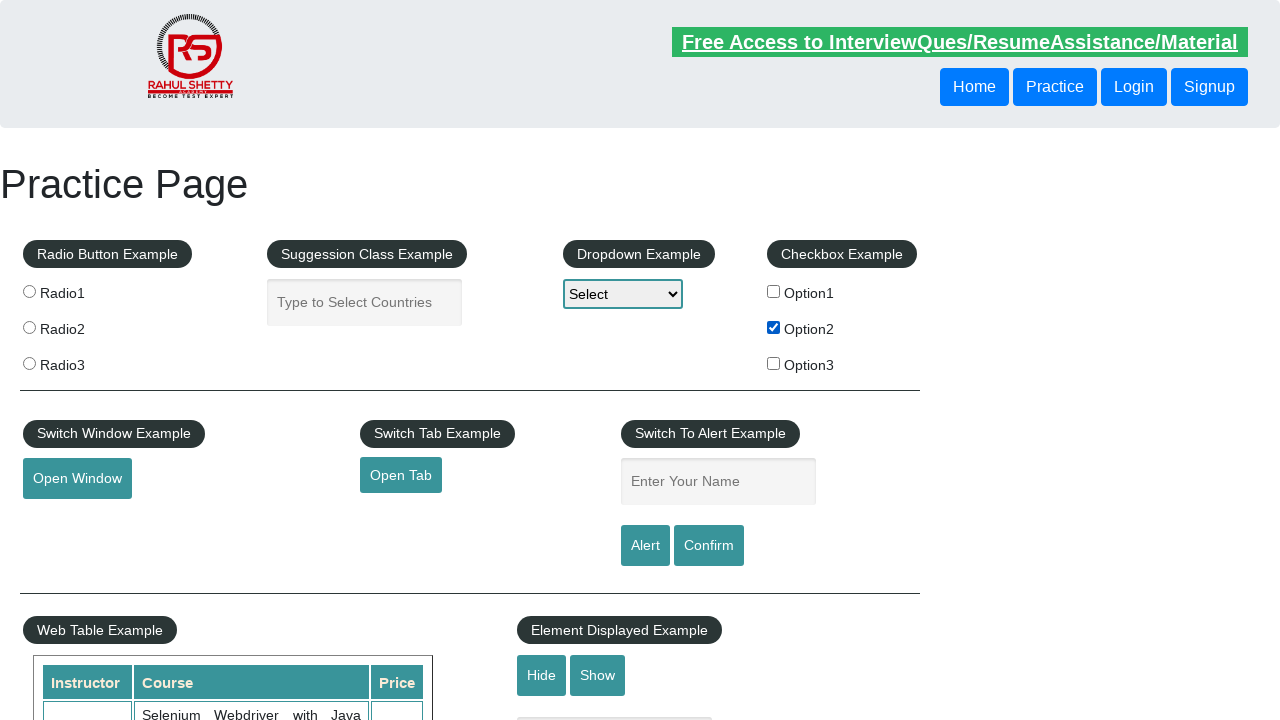

Selected 'Option2' from dropdown menu on #dropdown-class-example
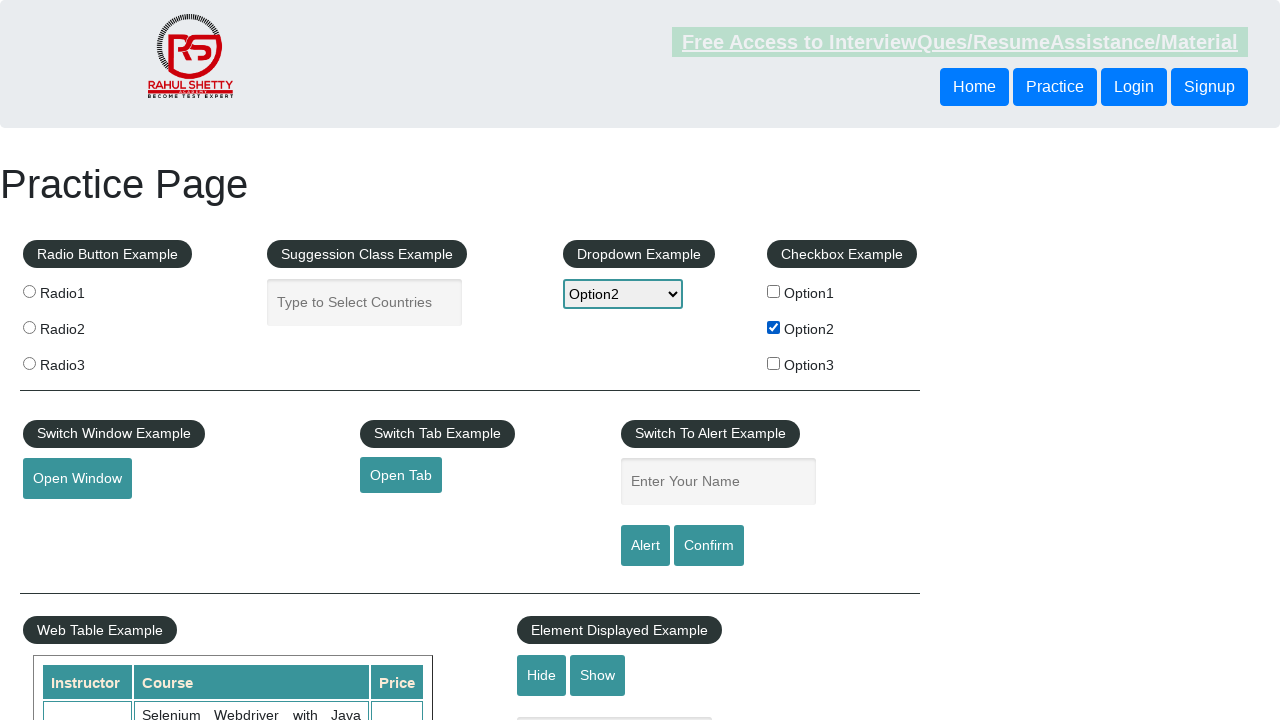

Entered 'Option2' in the name input field on input[name='enter-name']
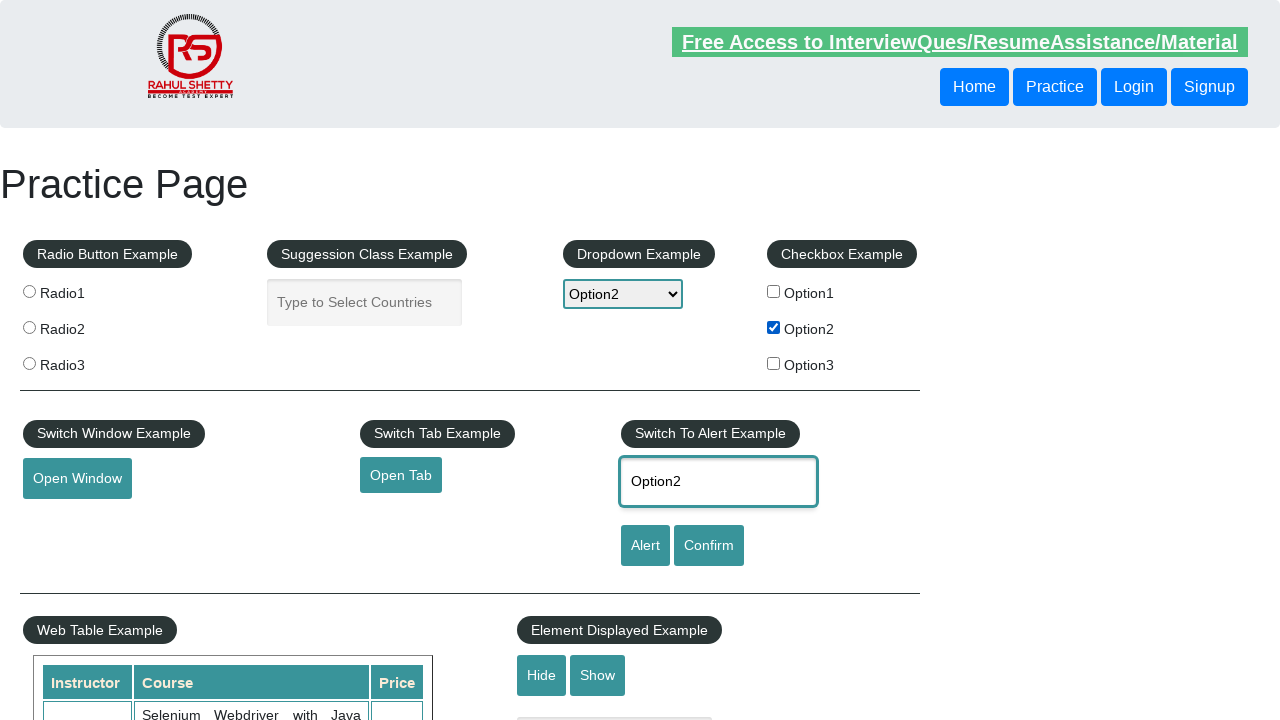

Set up dialog handler to accept alerts
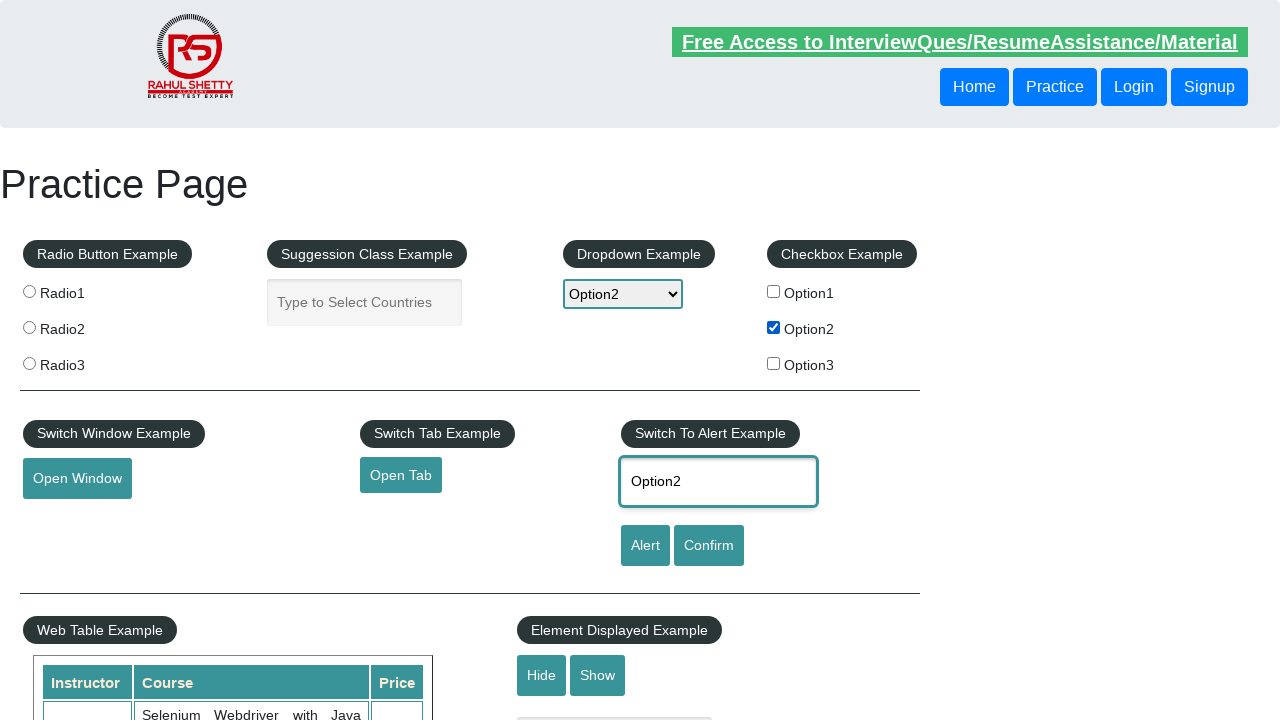

Clicked the alert button to trigger alert dialog at (645, 546) on #alertbtn
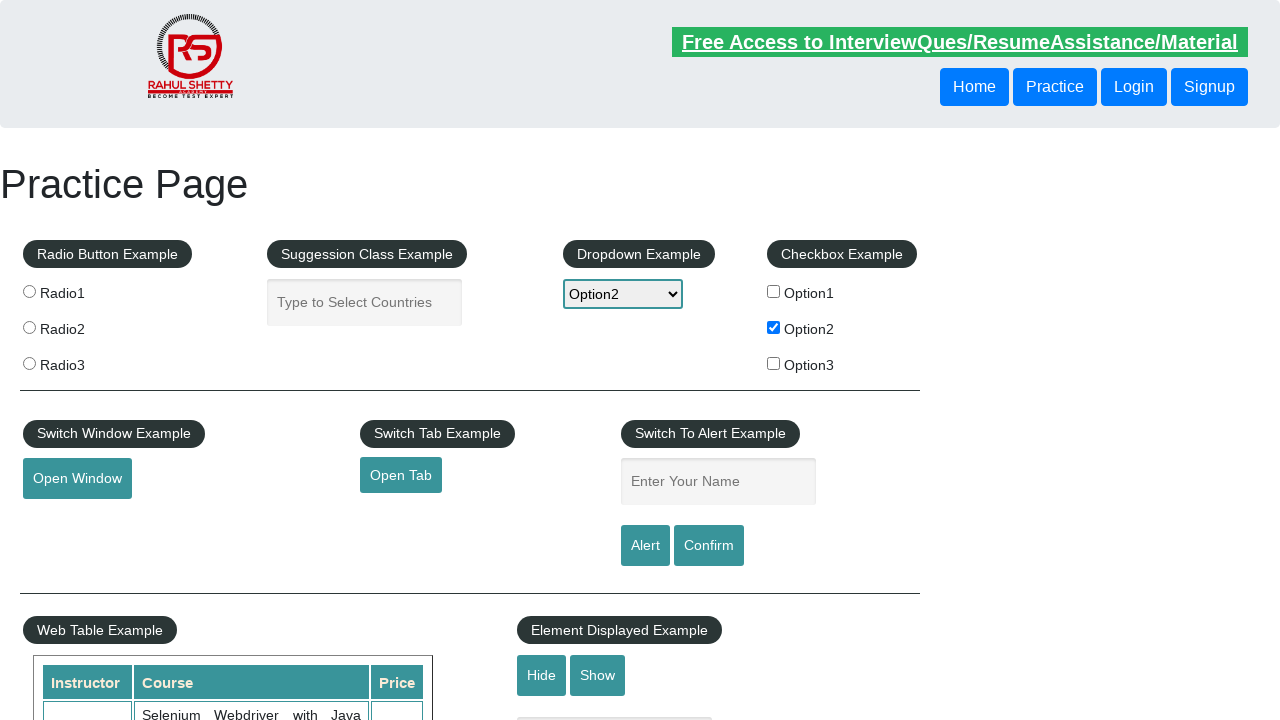

Retrieved alert text from page evaluation
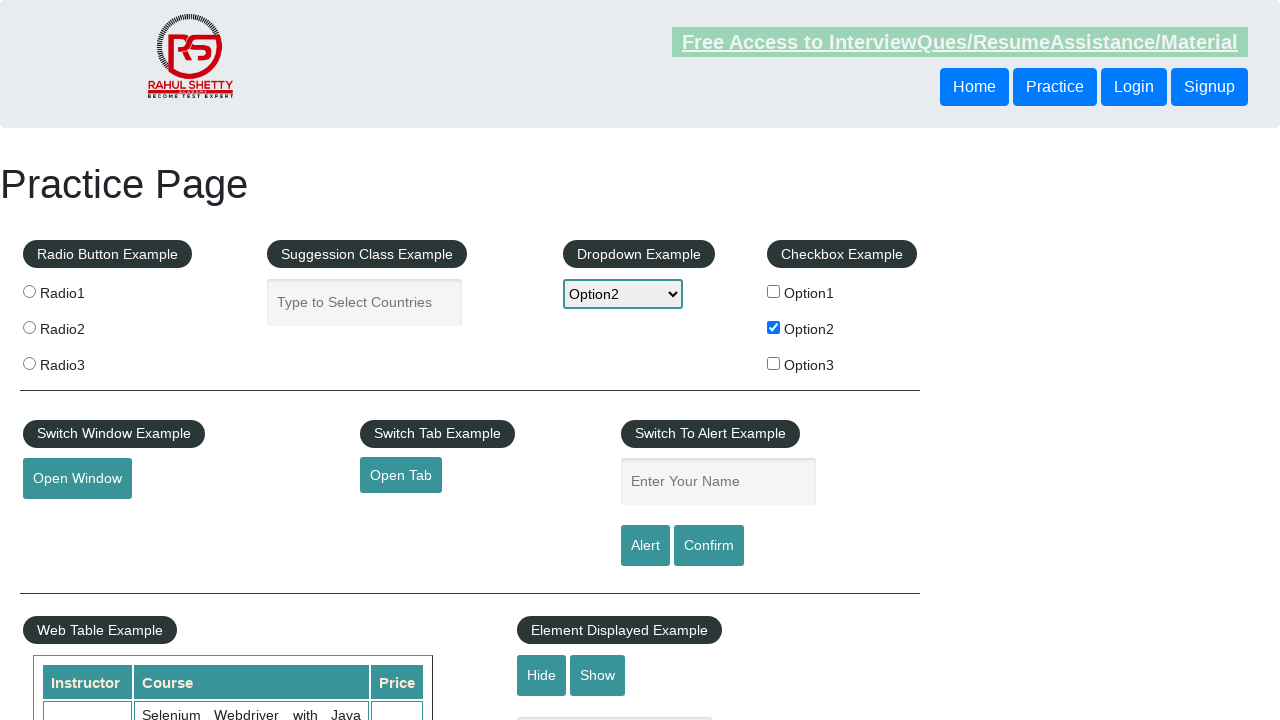

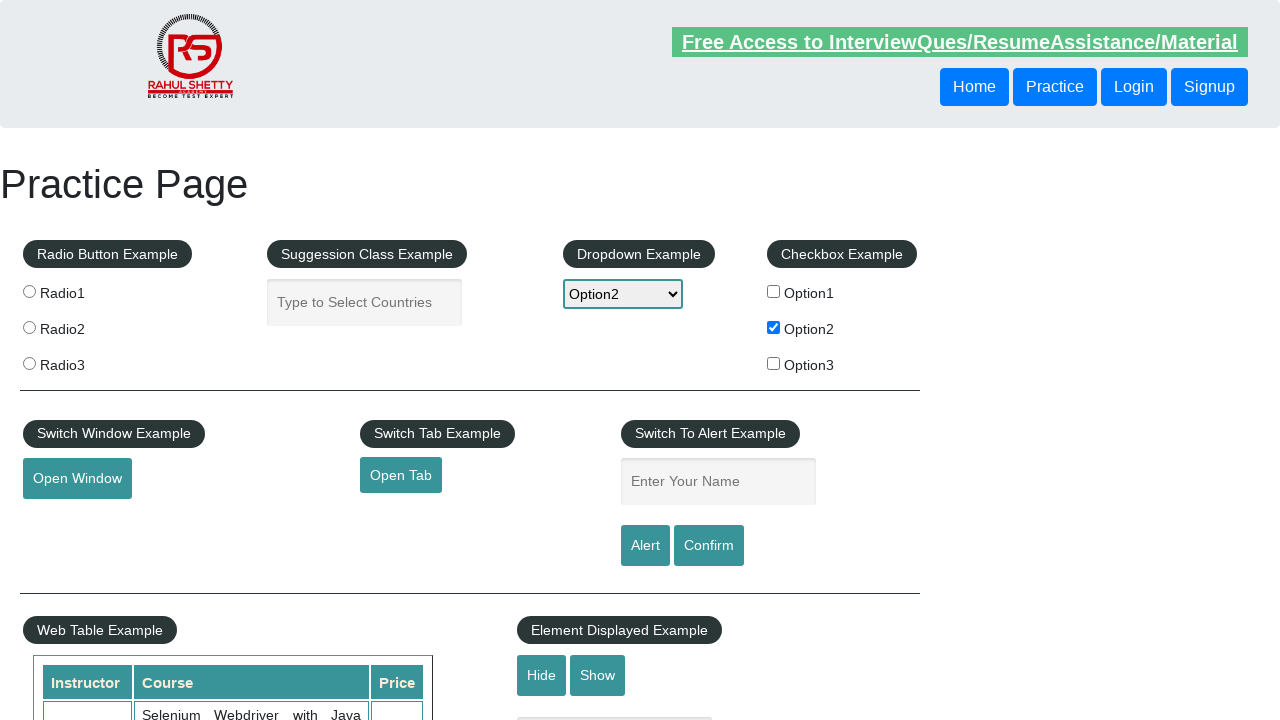